Tests navigation by clicking on a link on the Sauce Labs guinea pig test page and verifying the browser navigates to a new page with the expected title.

Starting URL: https://saucelabs.com/test/guinea-pig

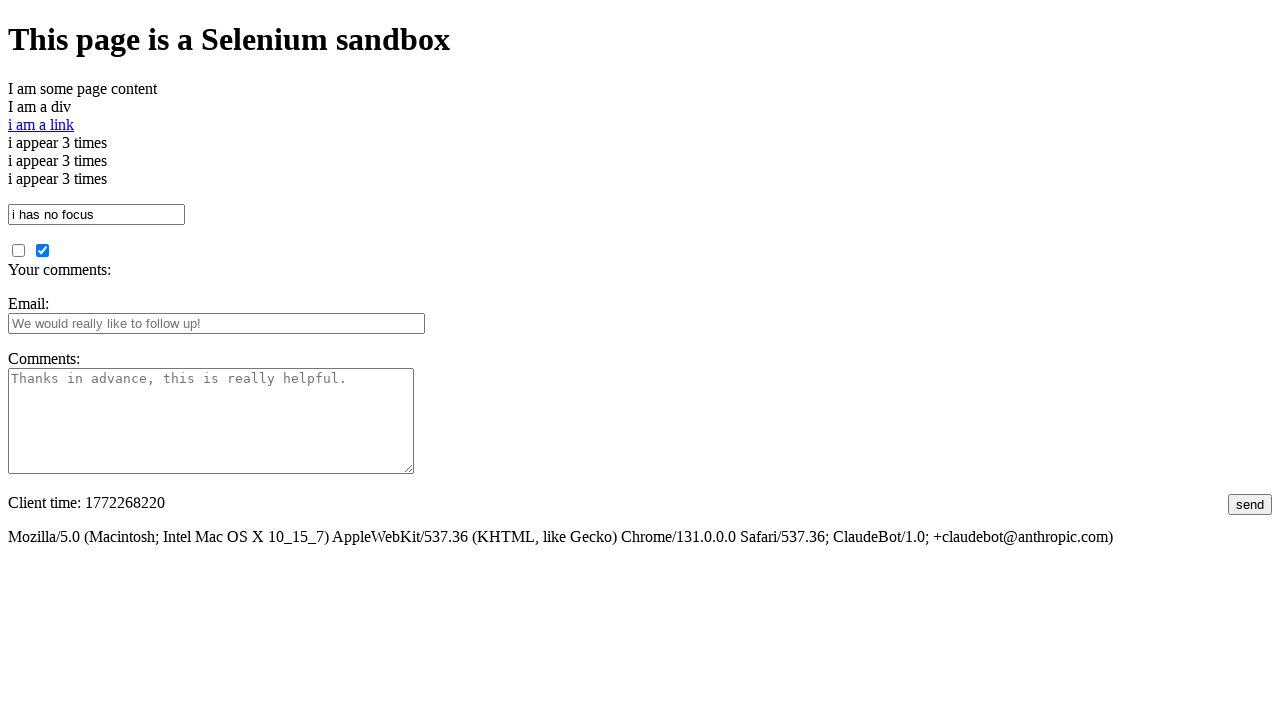

Clicked on the link element at (41, 124) on #i\ am\ a\ link
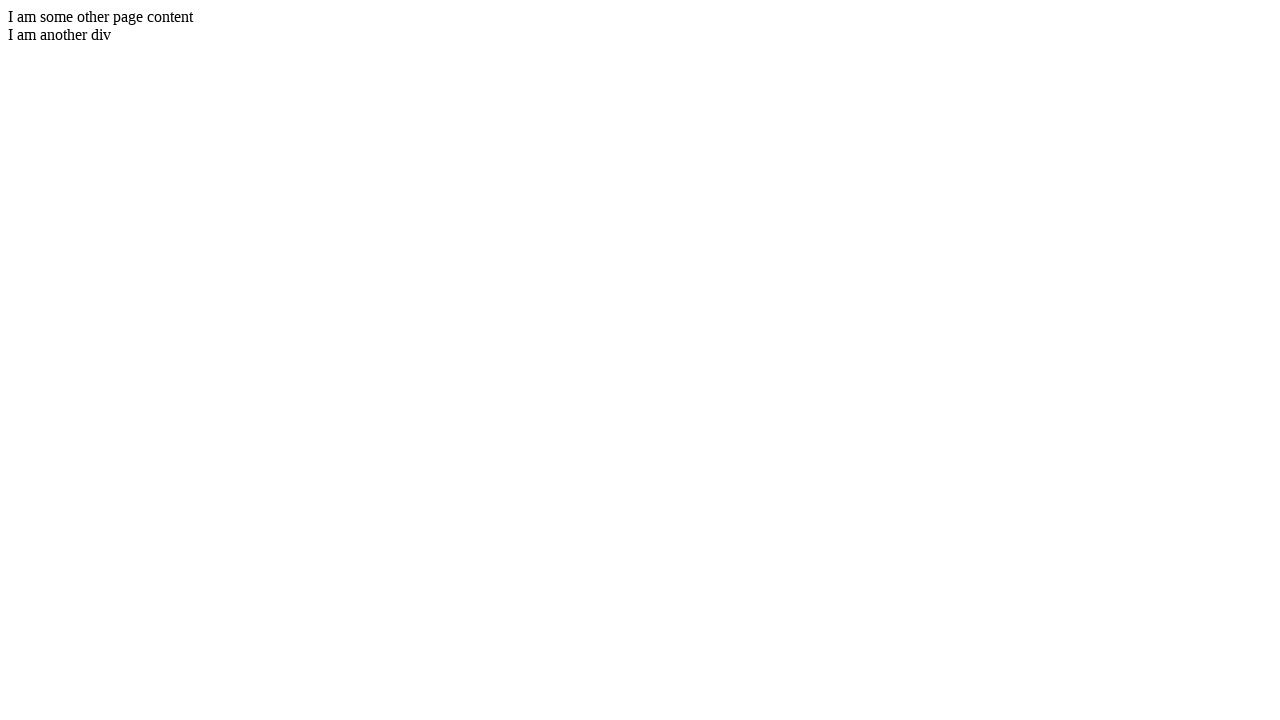

Page loaded with domcontentloaded state
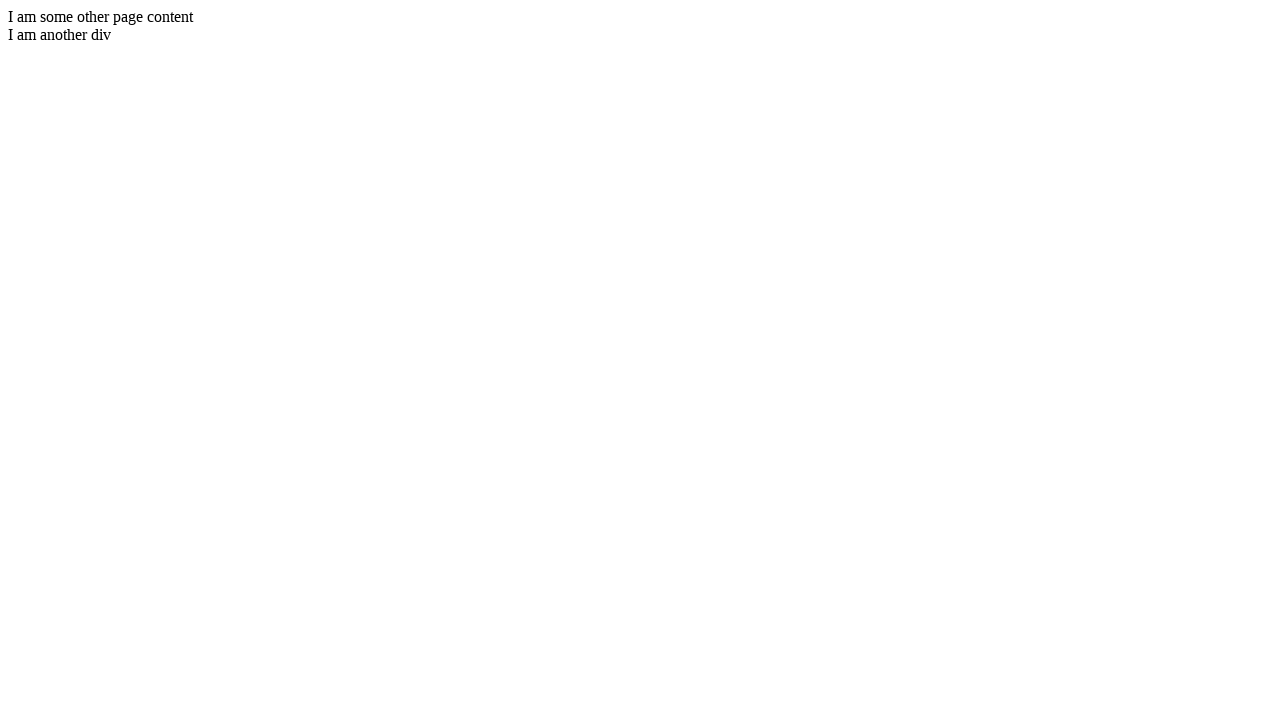

Verified page title is 'I am another page title - Sauce Labs'
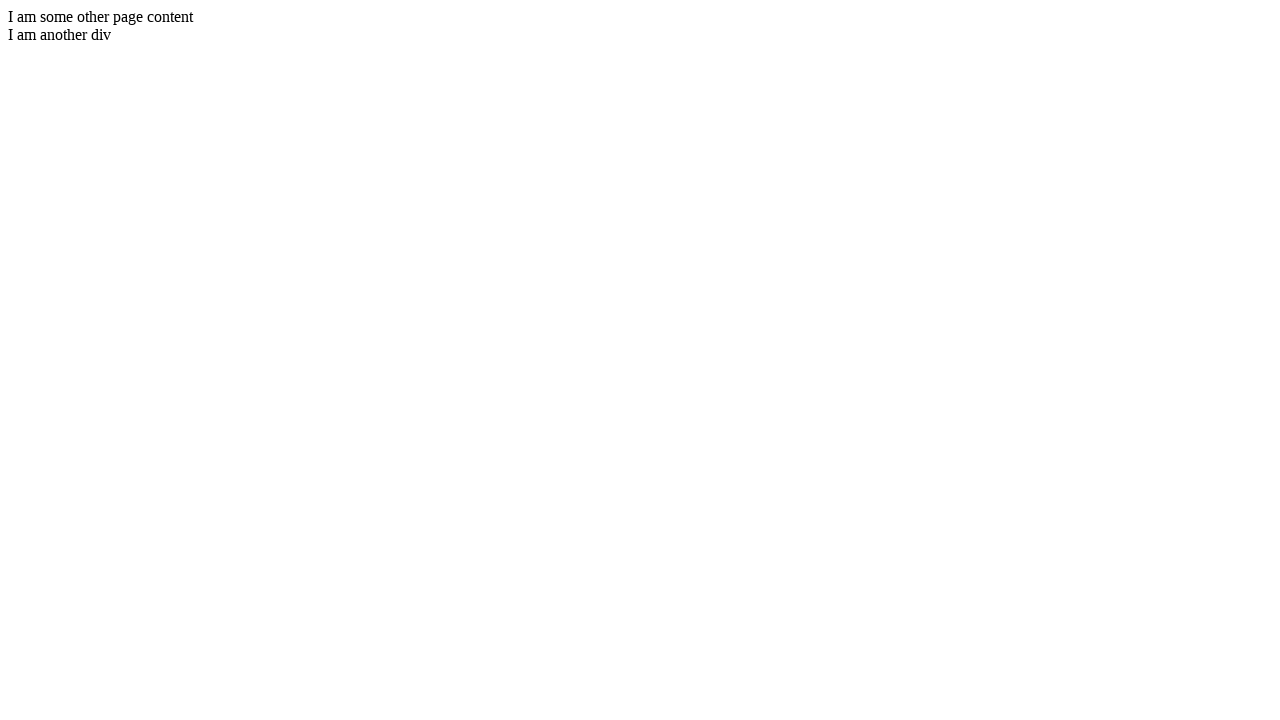

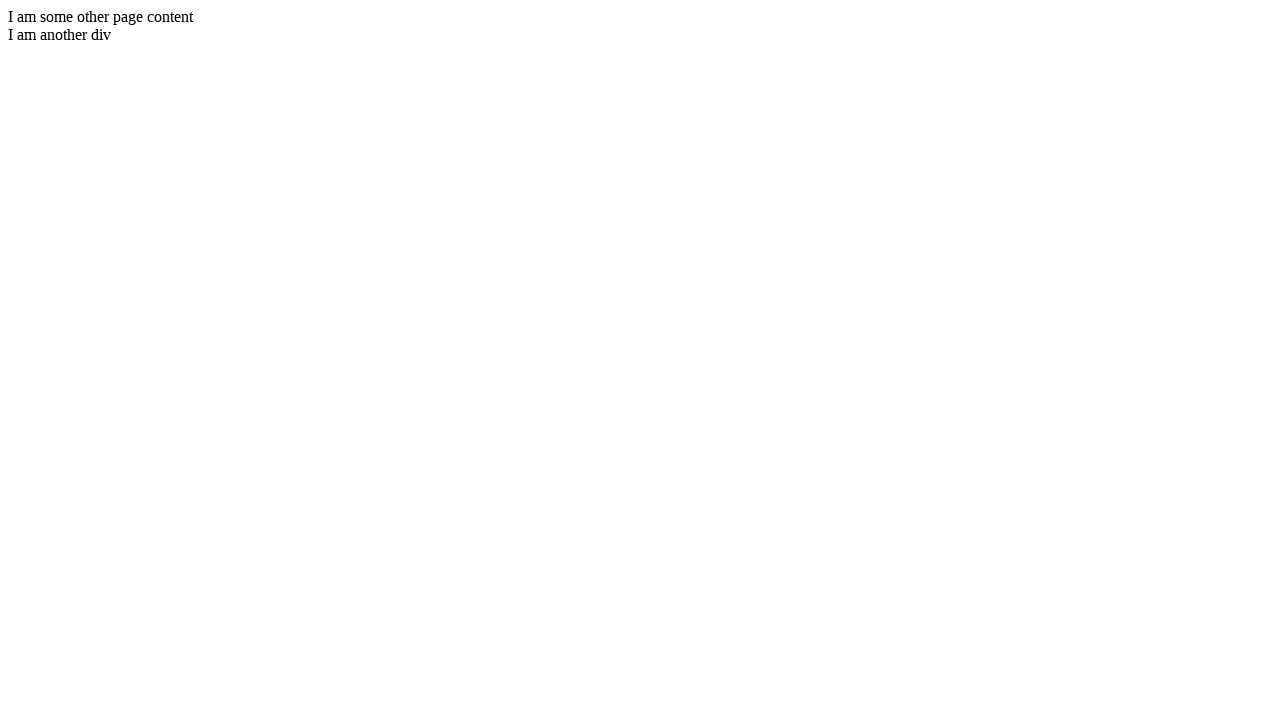